Tests the Rubular regex tester by entering an email regex pattern and a test email address, then verifies the match result and captured groups are displayed correctly.

Starting URL: https://www.rubular.com

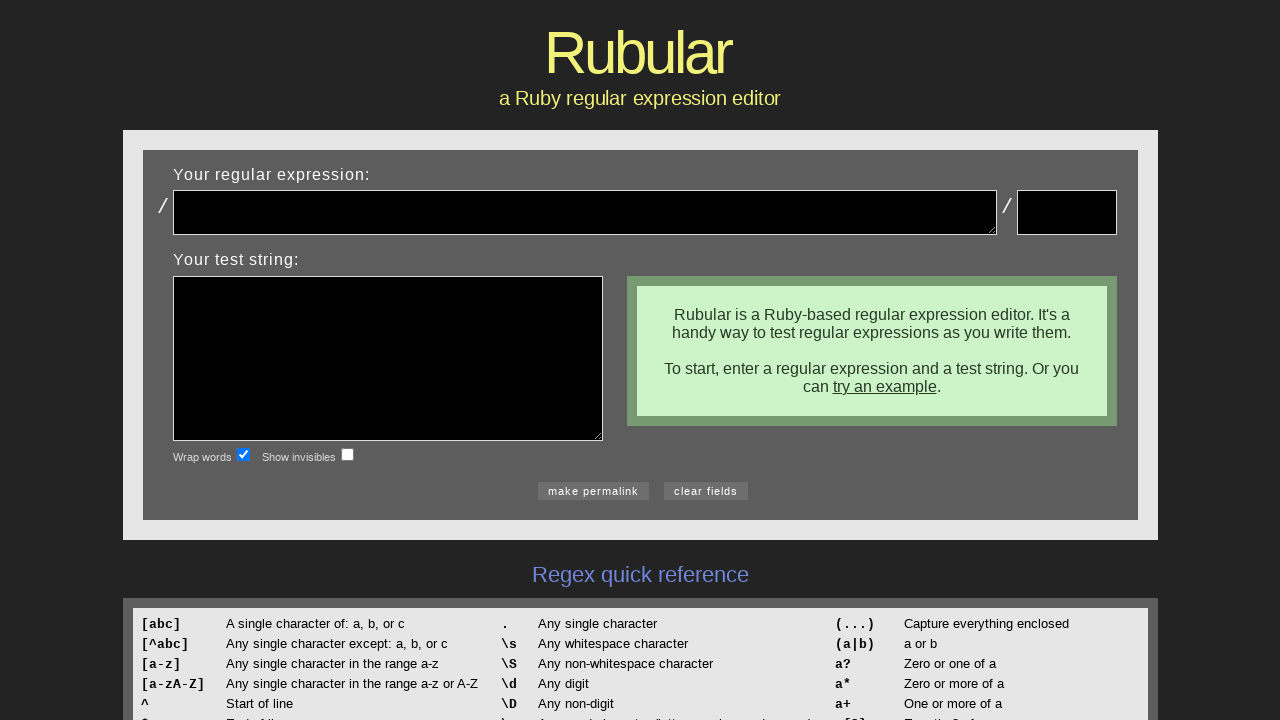

Filled regex pattern field with email regex pattern '(.*)@(.*)\.(.*)' on #regex
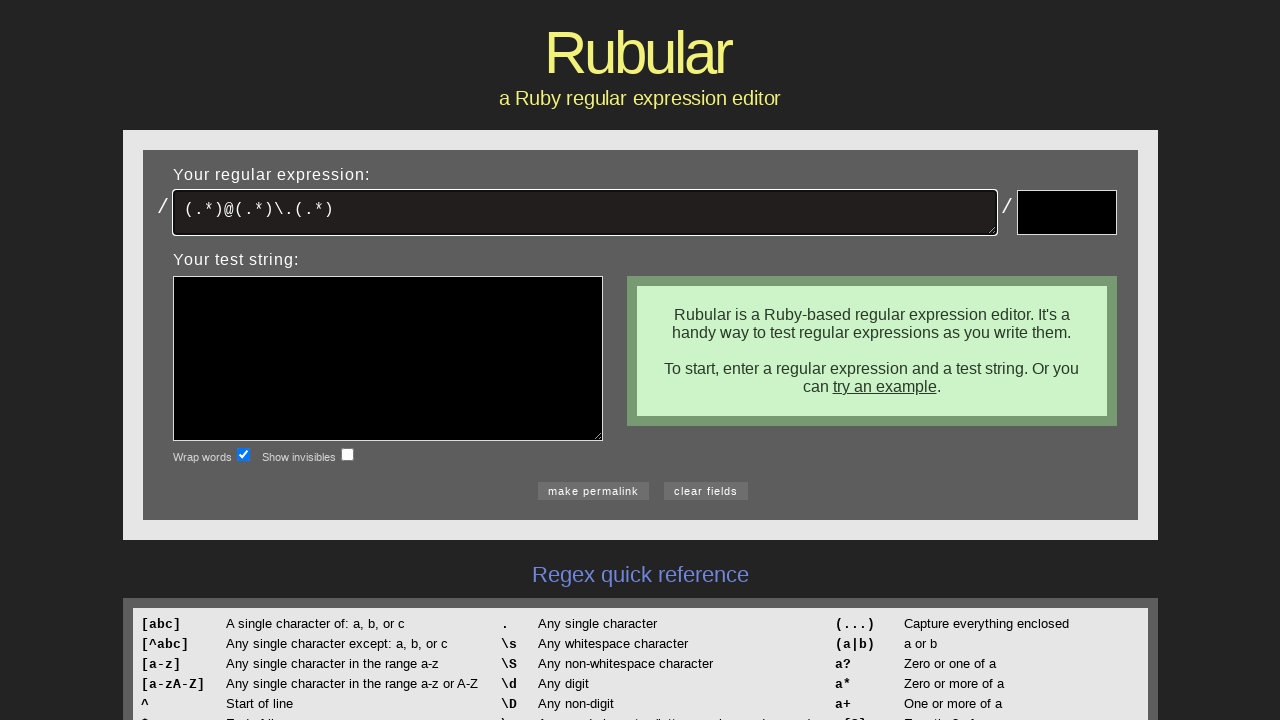

Filled test string field with email address 'jdenen@cscc.edu' on #test
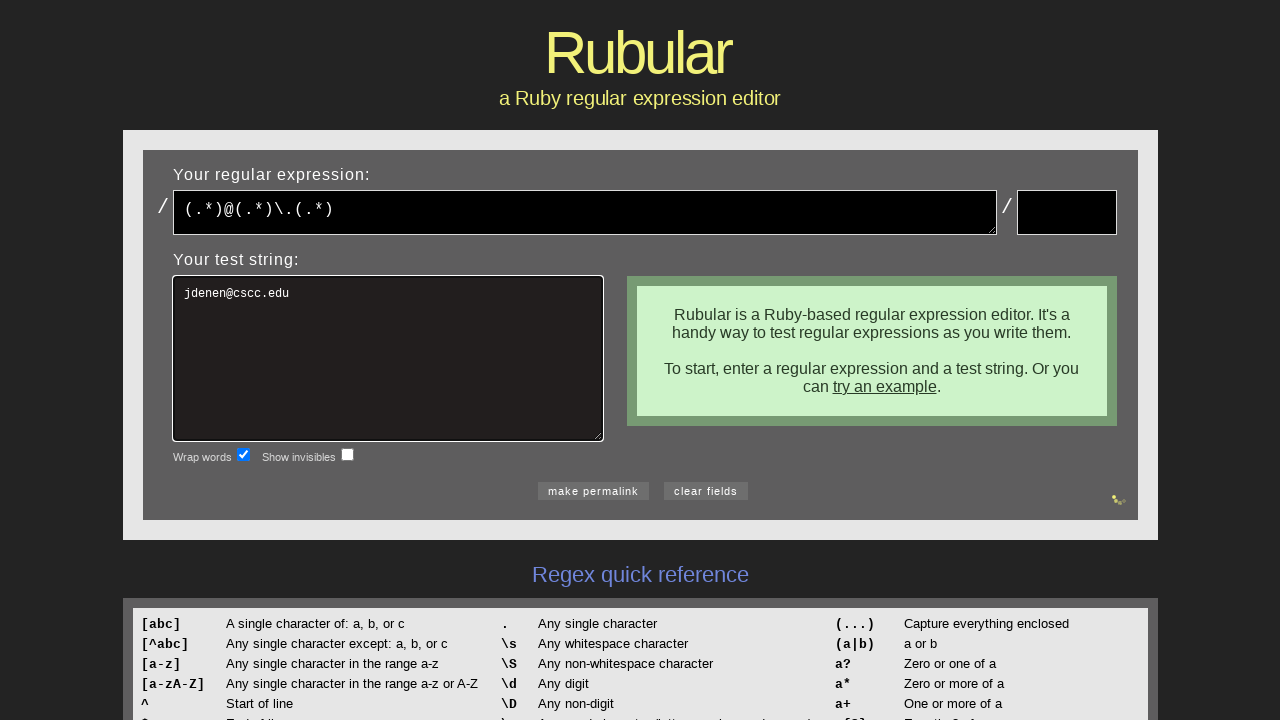

Pressed Enter to submit regex test on #test
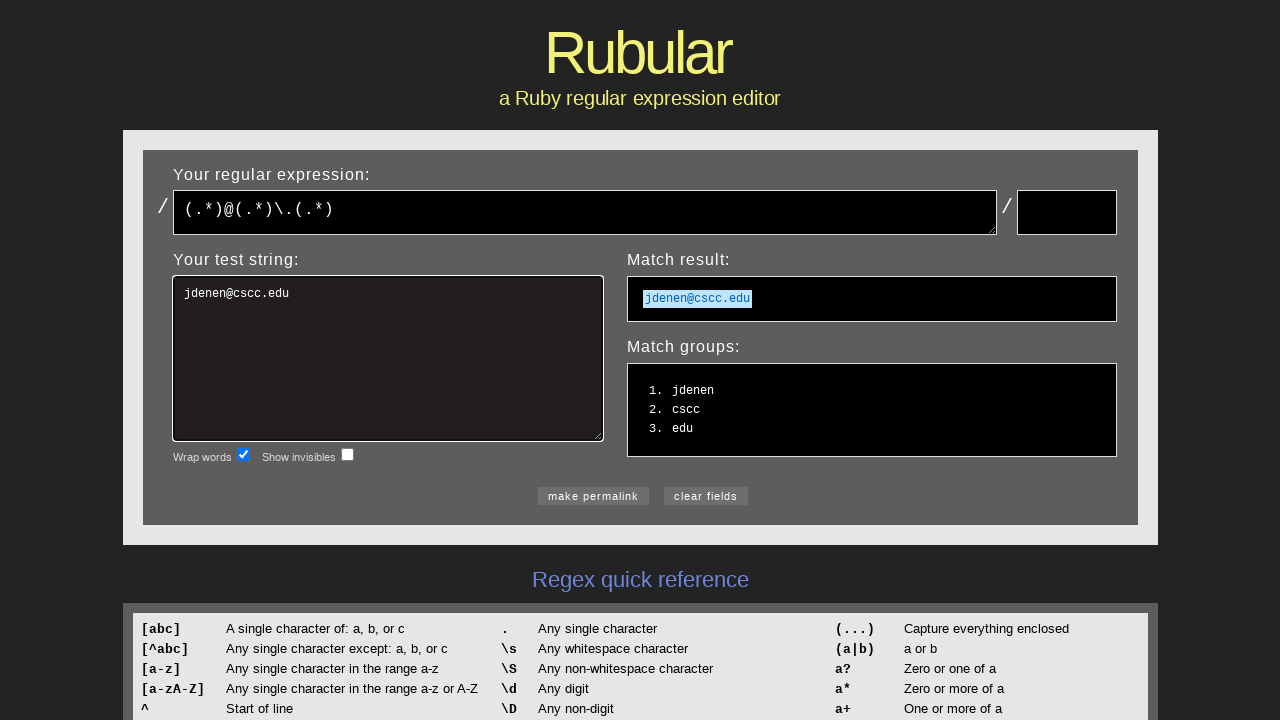

Match string result appeared
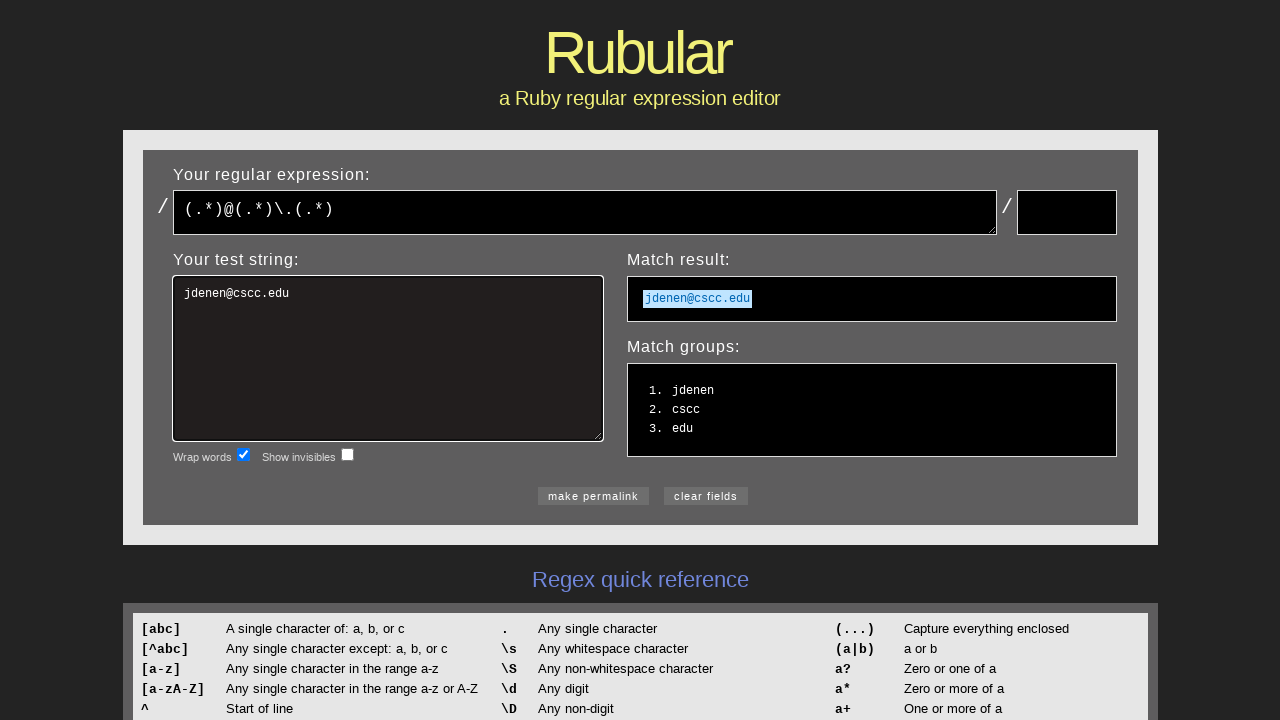

Captured groups result appeared
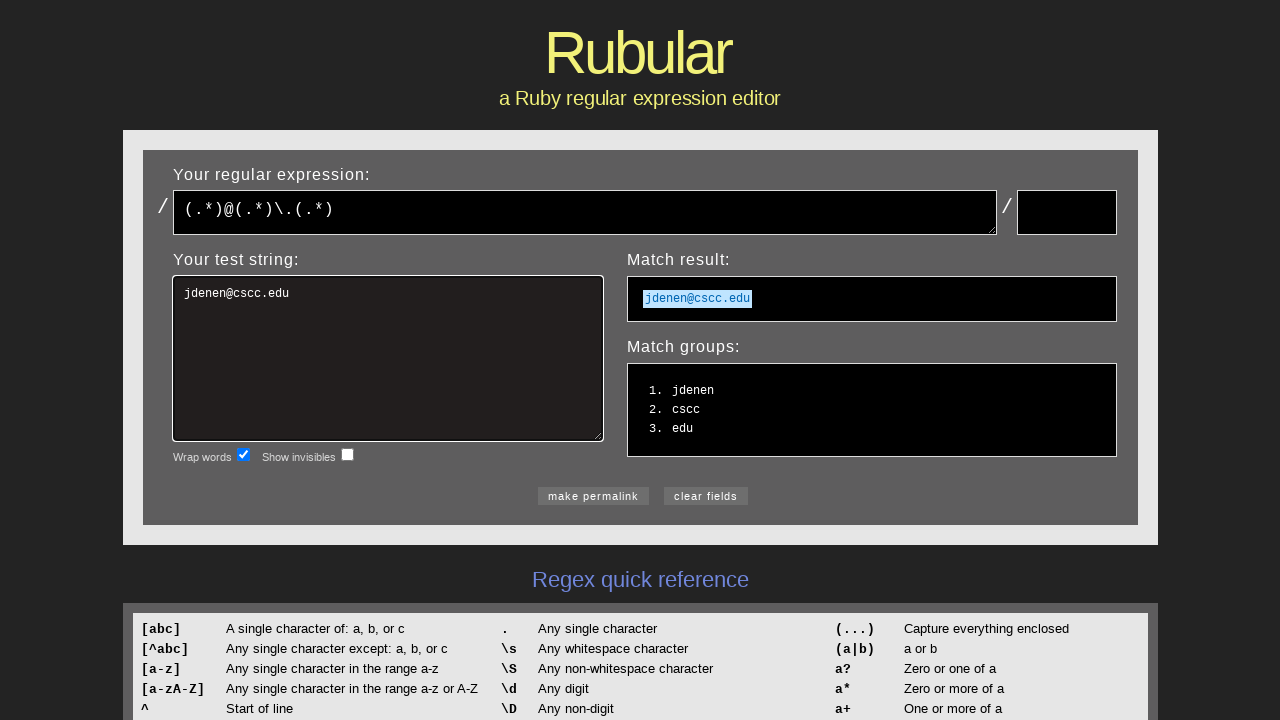

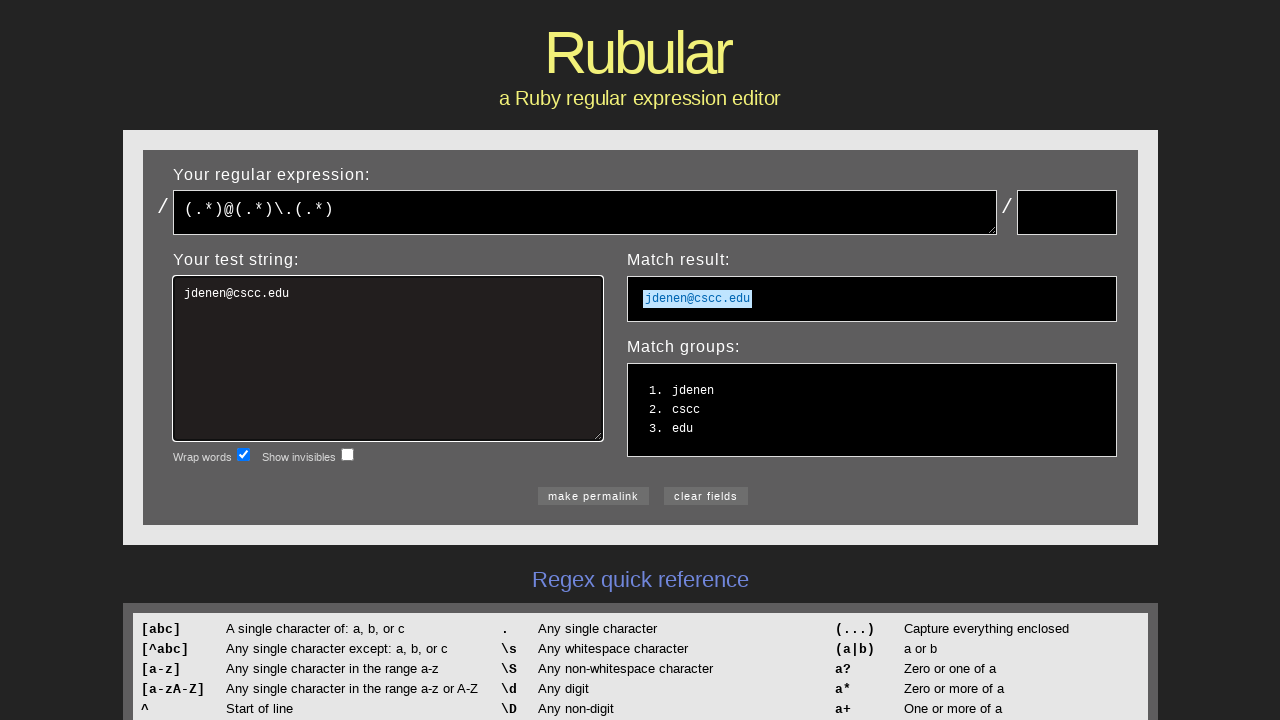